Tests browser navigation controls by clicking on the "Forgot Password" link on a demo HR site, then using browser back, forward, and refresh functionality.

Starting URL: https://opensource-demo.orangehrmlive.com

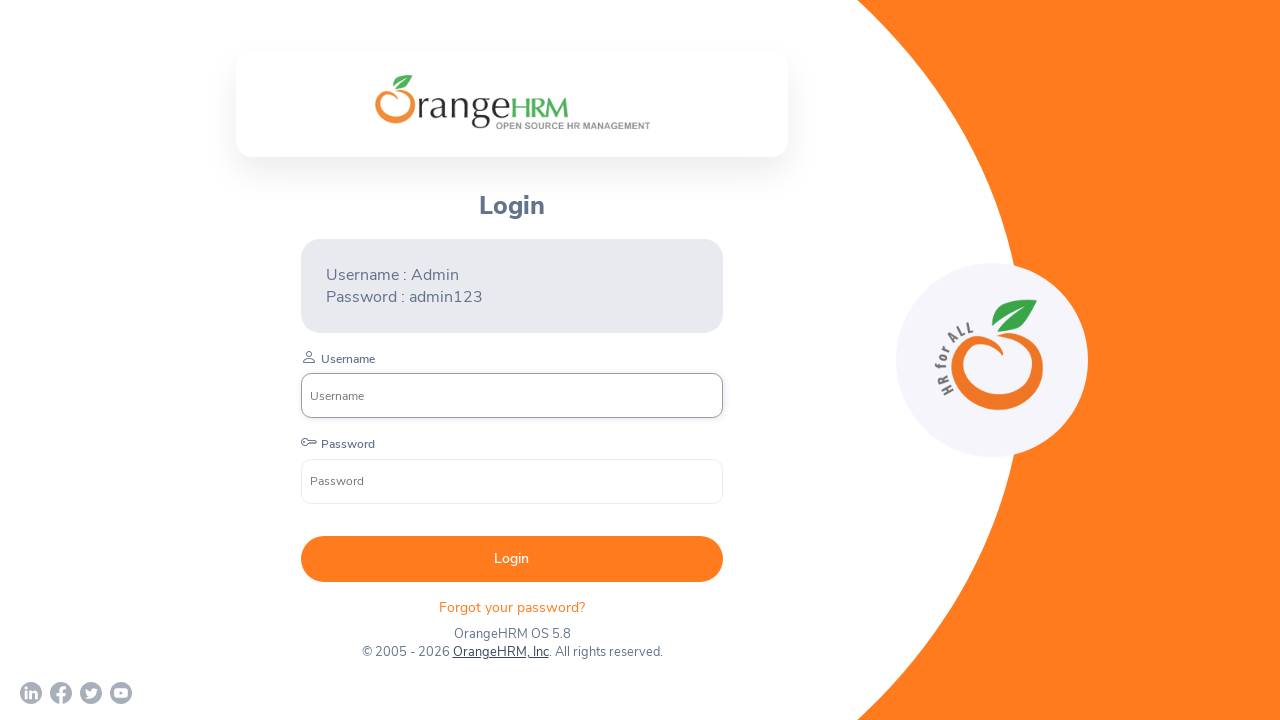

Clicked on the 'Forgot Password' link at (512, 607) on .oxd-text.oxd-text--p.orangehrm-login-forgot-header
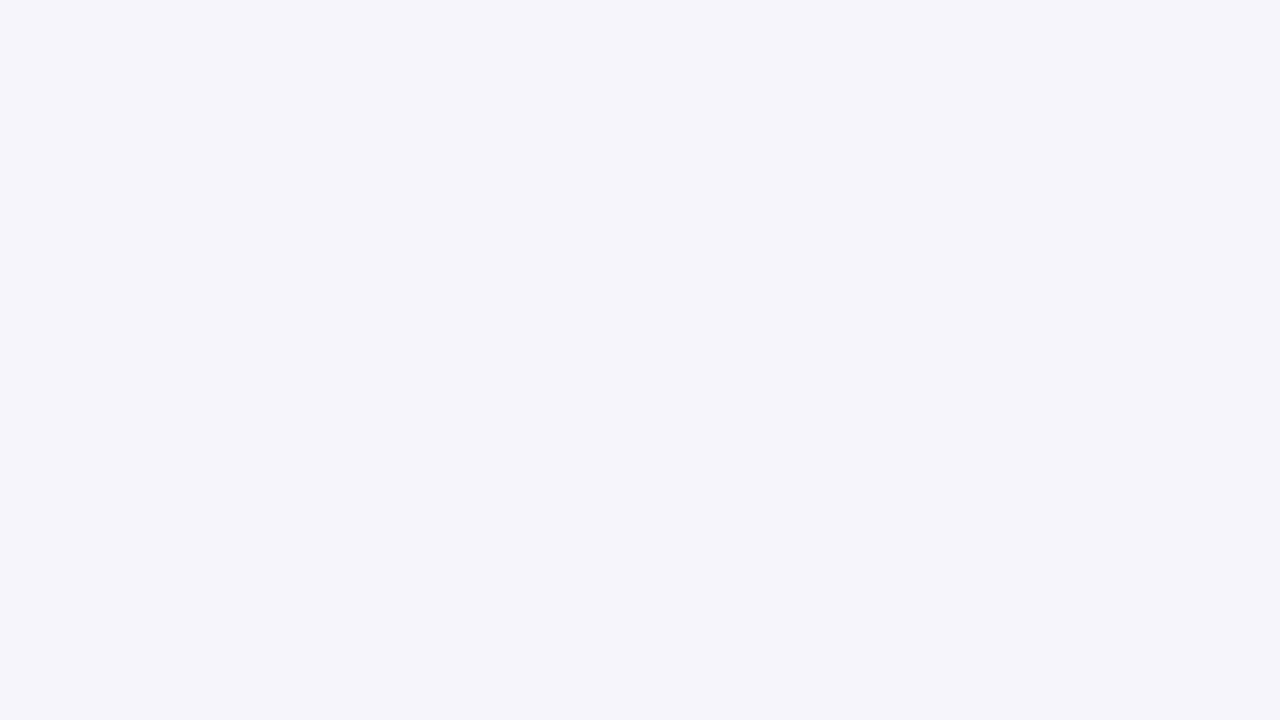

Forgot password page loaded
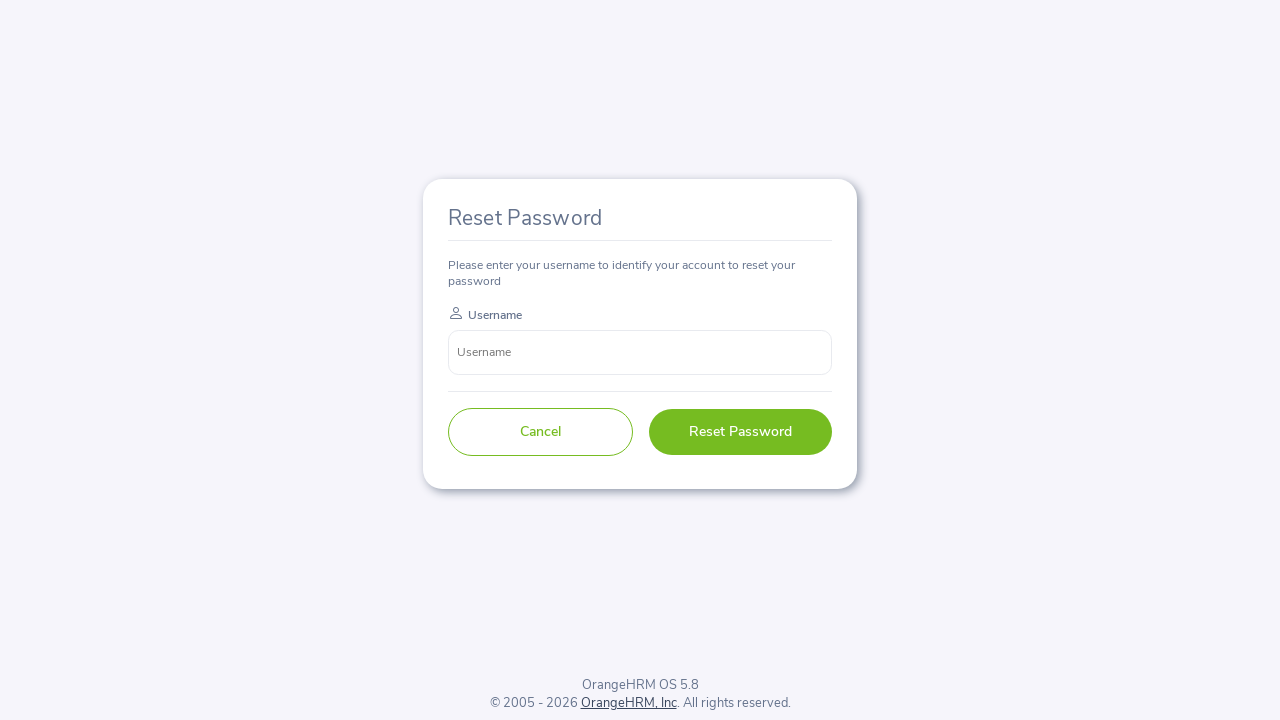

Navigated back to previous page using browser back button
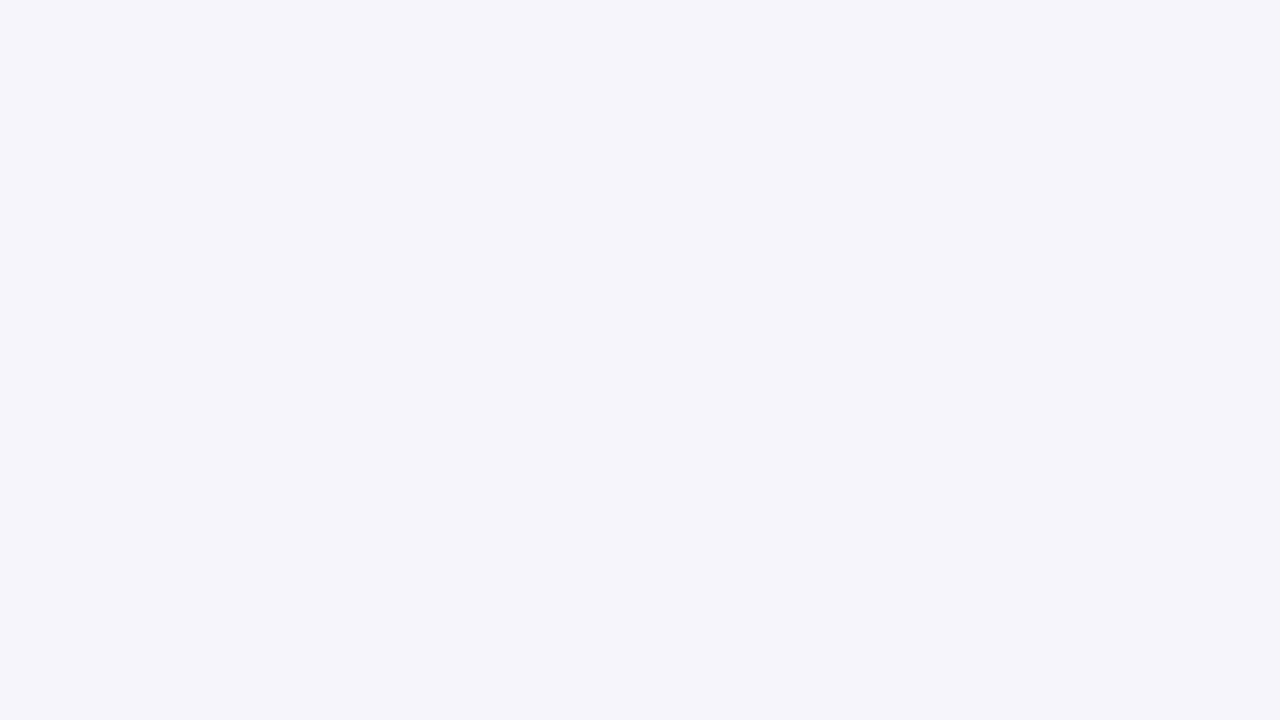

Previous page loaded after back navigation
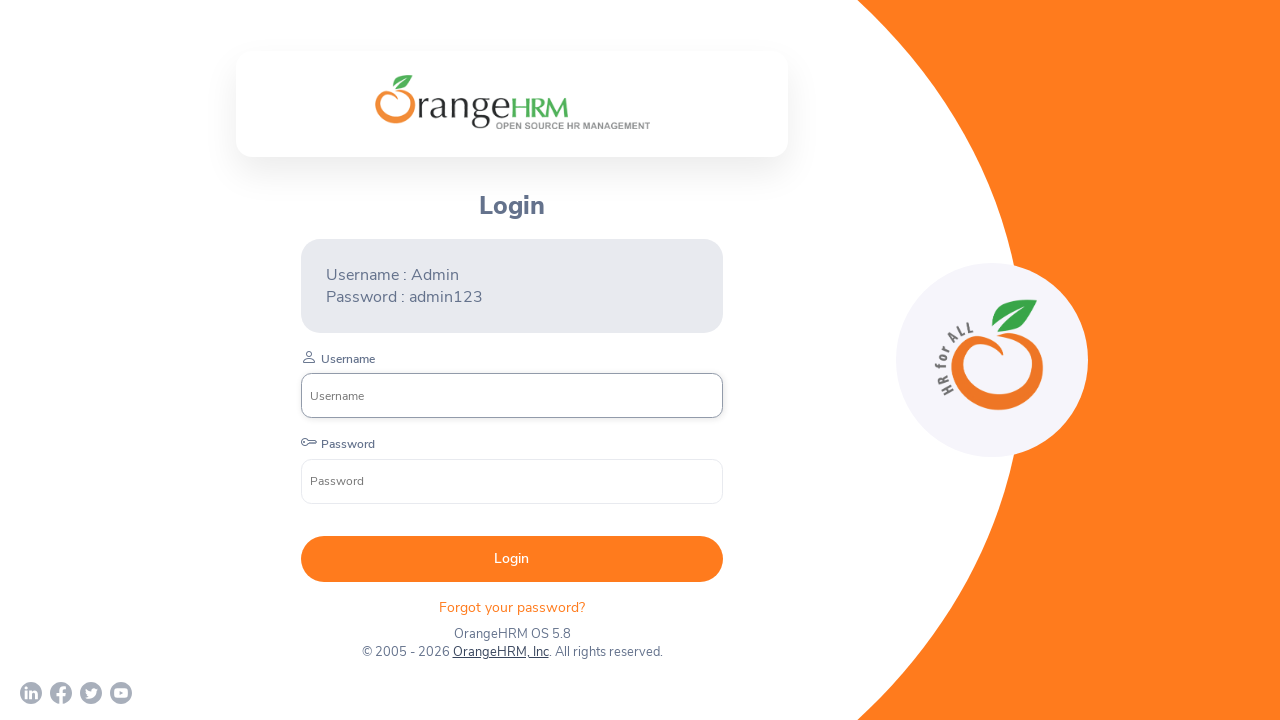

Navigated forward to forgot password page using browser forward button
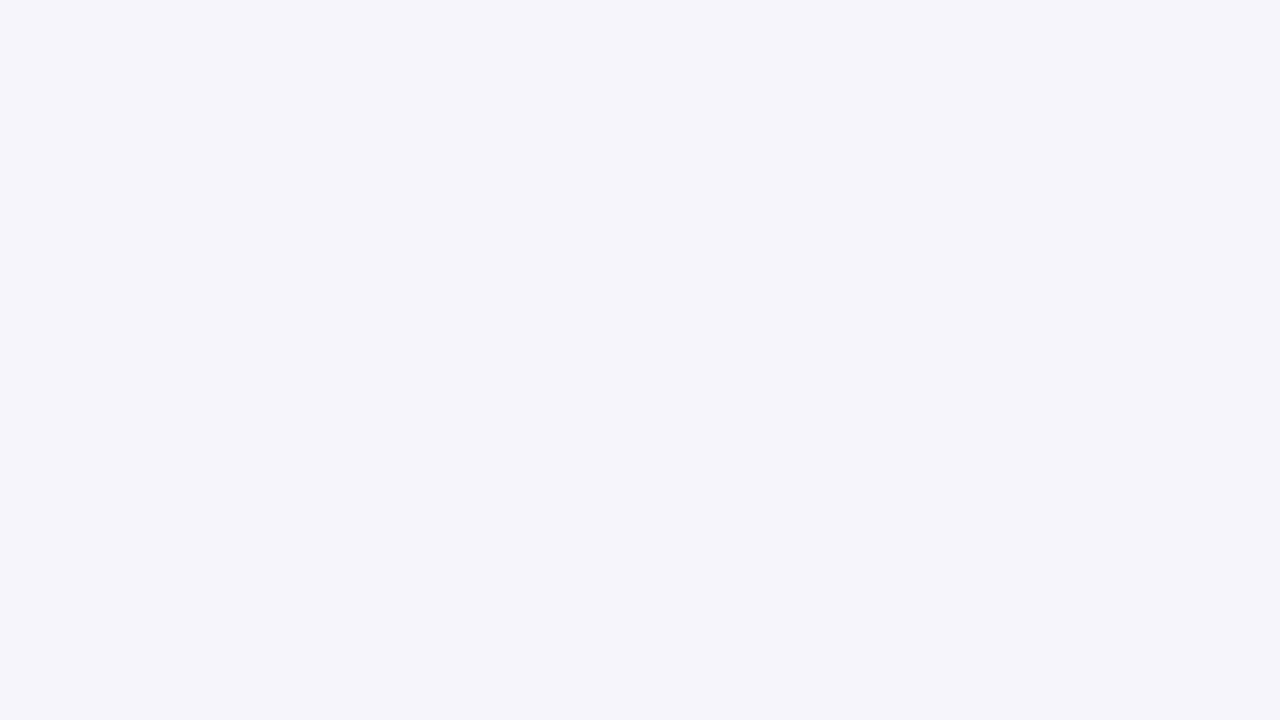

Forgot password page loaded after forward navigation
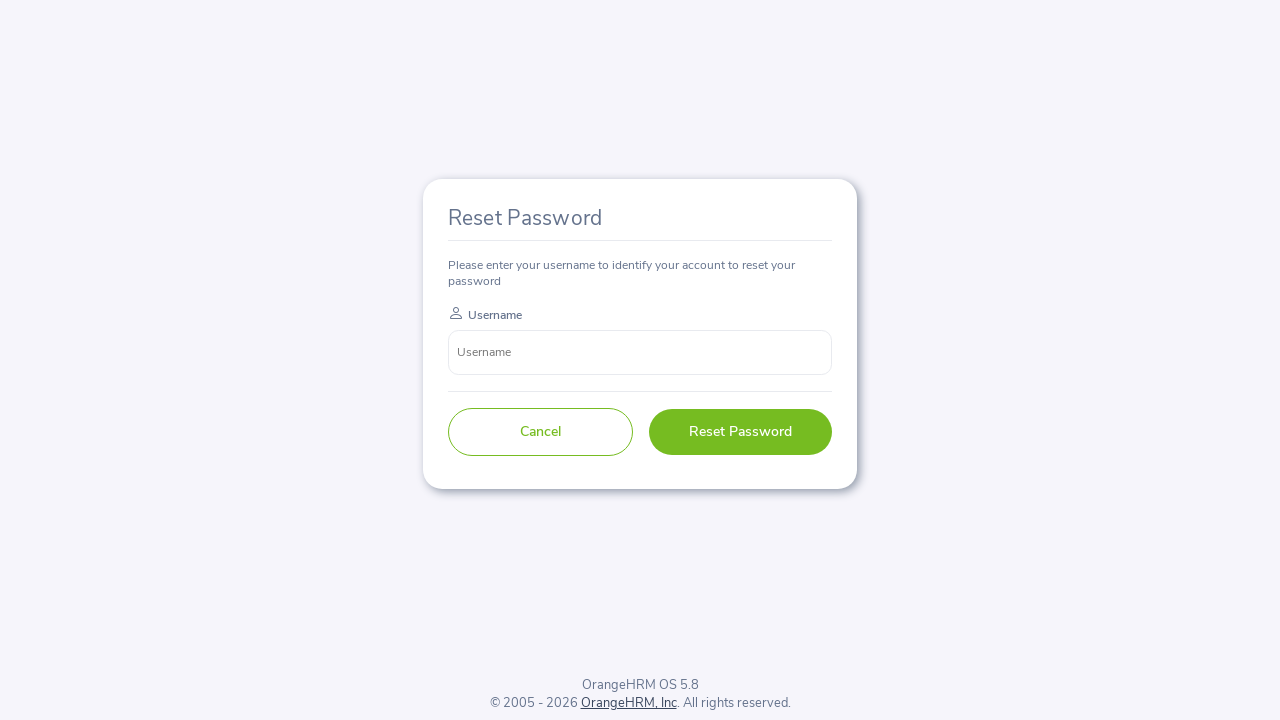

Refreshed the current page
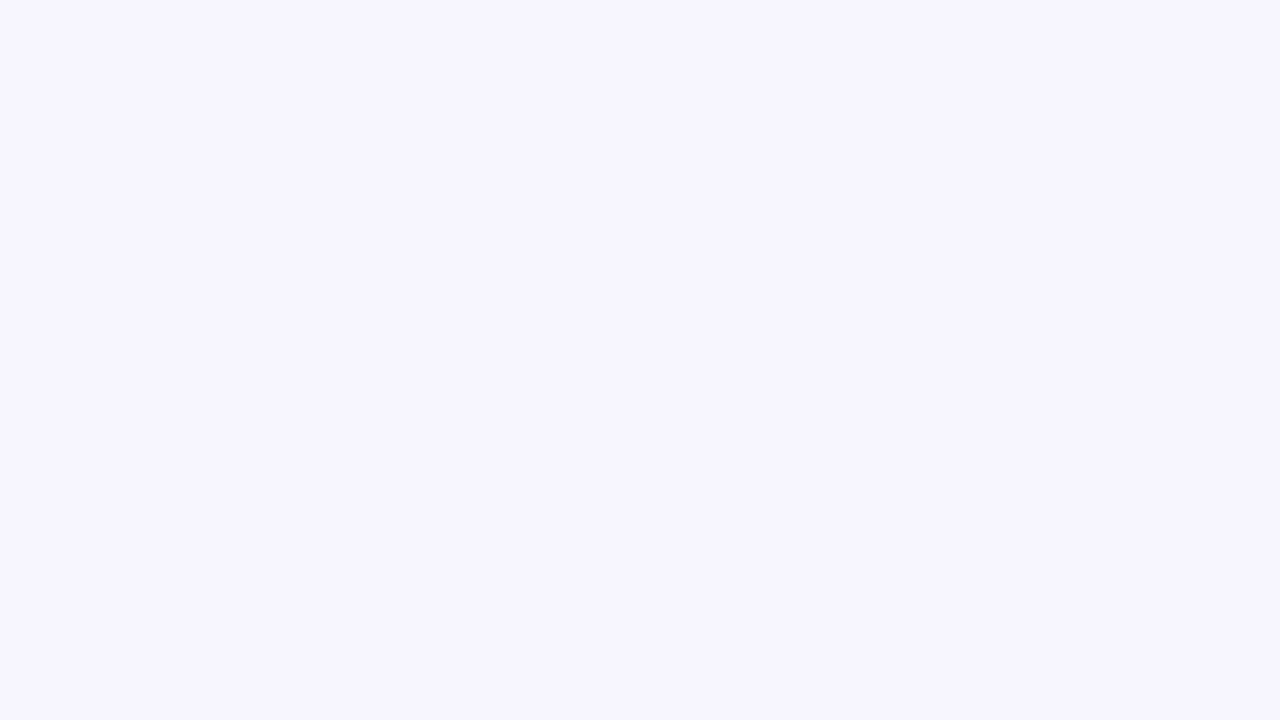

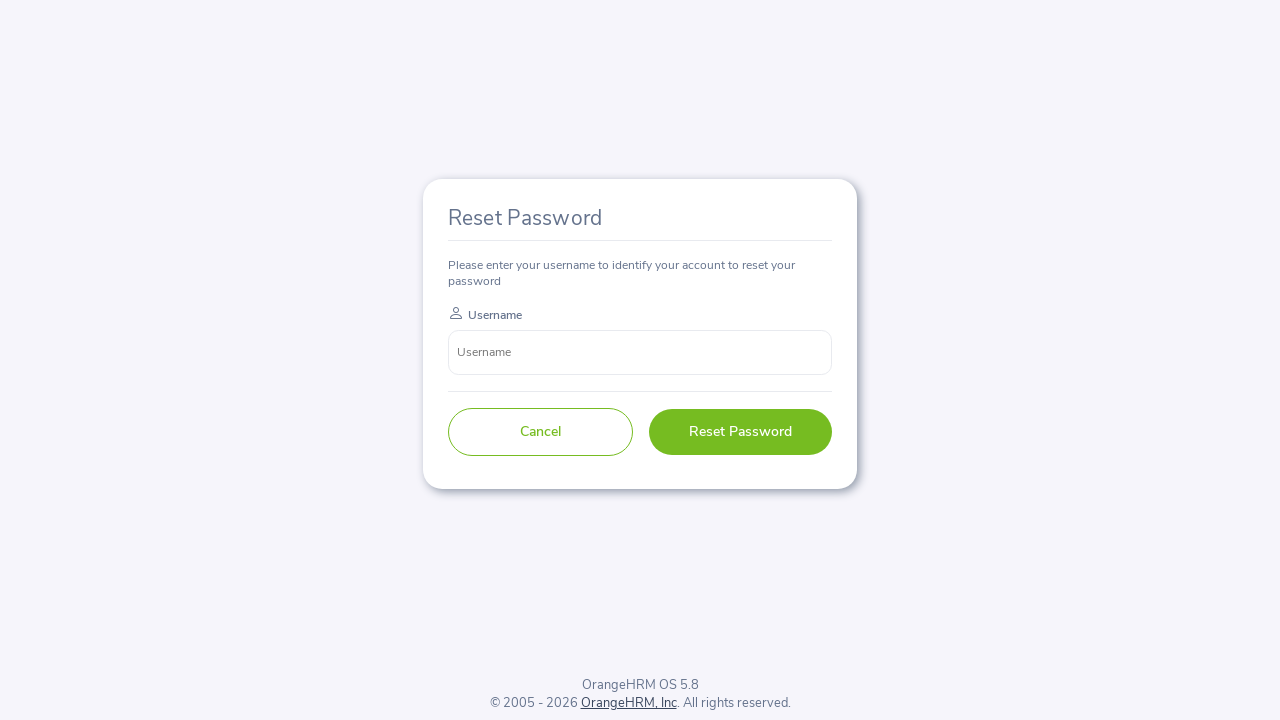